Tests lastName field validation with mixed case, special characters and numbers exceeding 50 length

Starting URL: https://buggy.justtestit.org/register

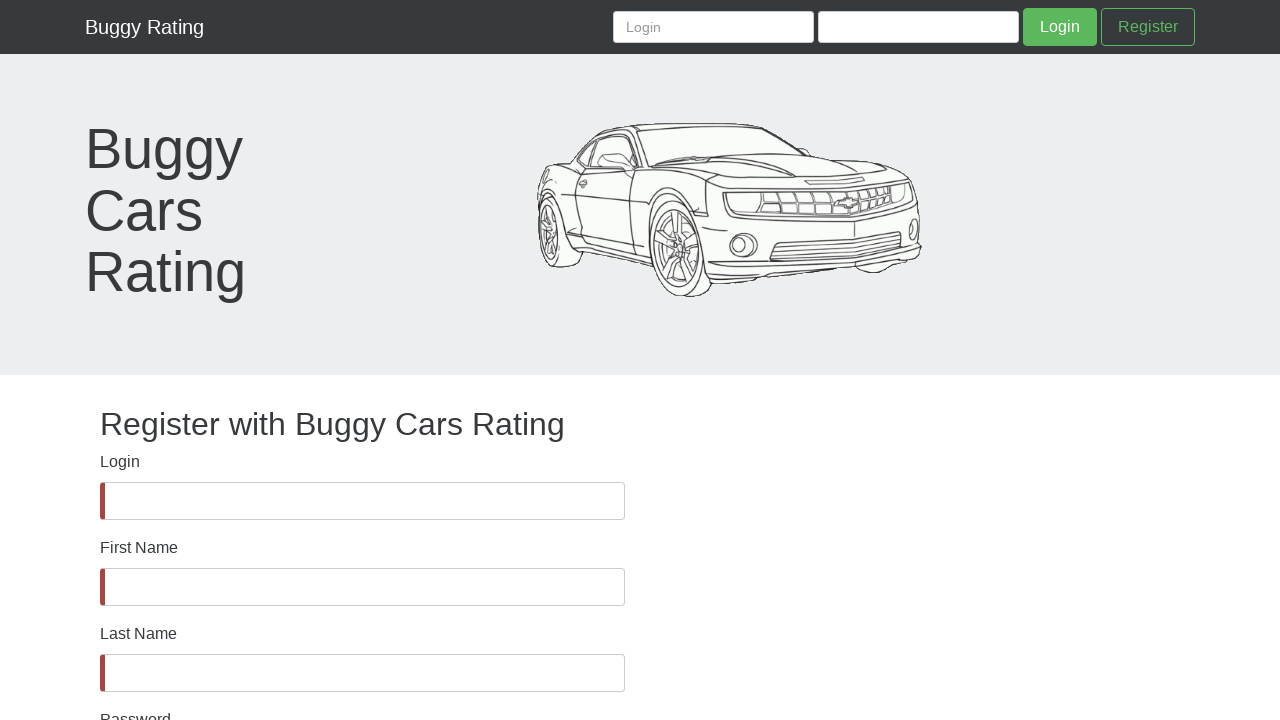

Waited for lastName field to be visible
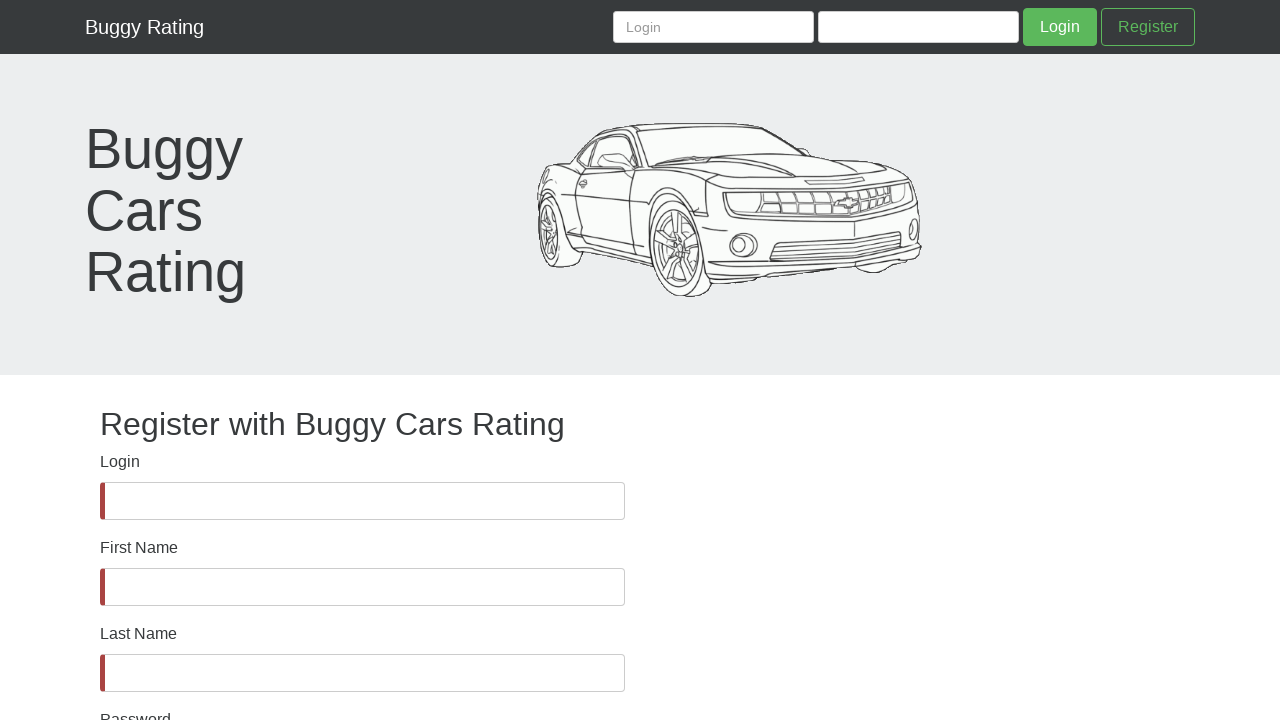

Filled lastName field with mixed case, special characters and numbers (61 characters total, exceeding 50 character limit) on #lastName
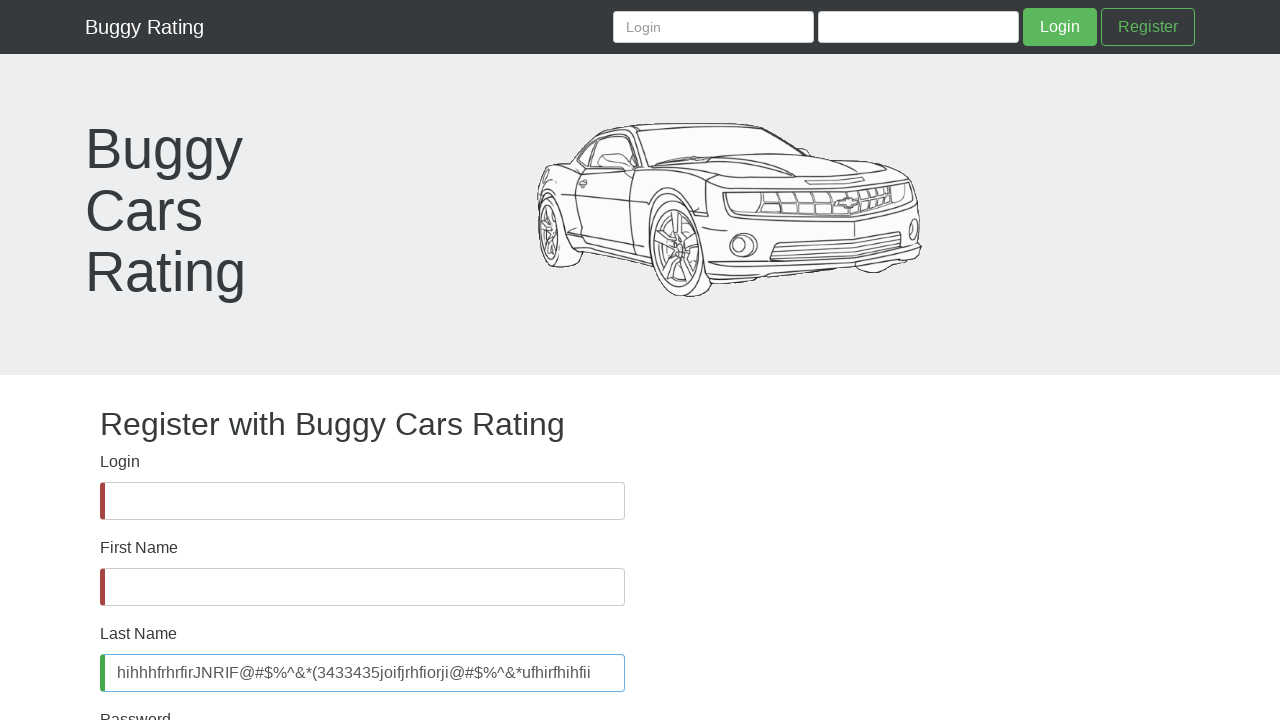

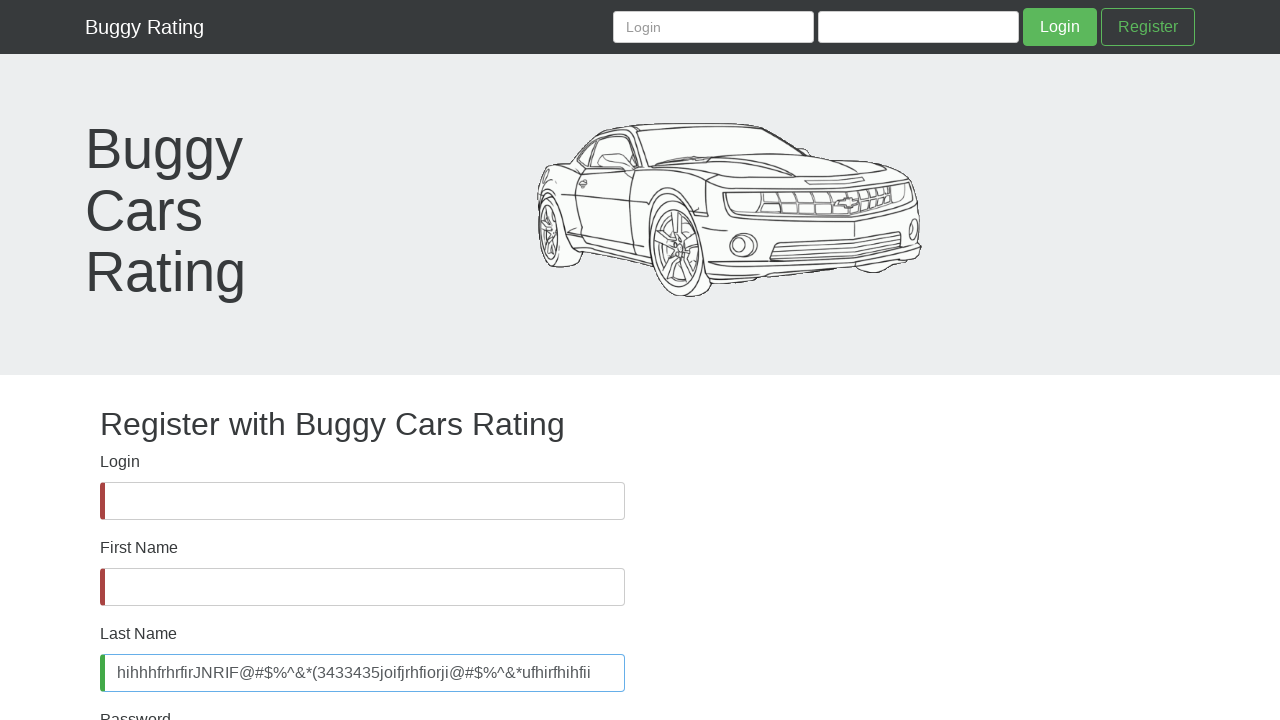